Tests selecting the first product, viewing its details, and displaying the price

Starting URL: https://www.demoblaze.com/

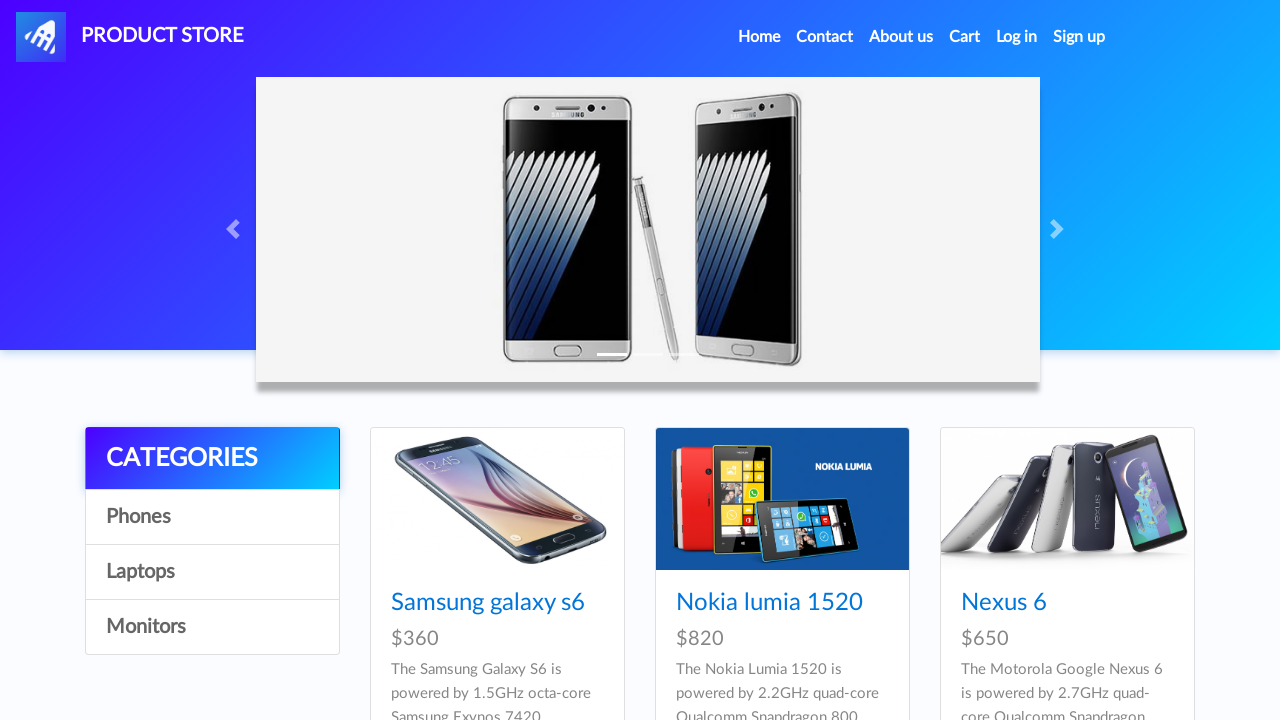

Waited for first product to load on demoblaze homepage
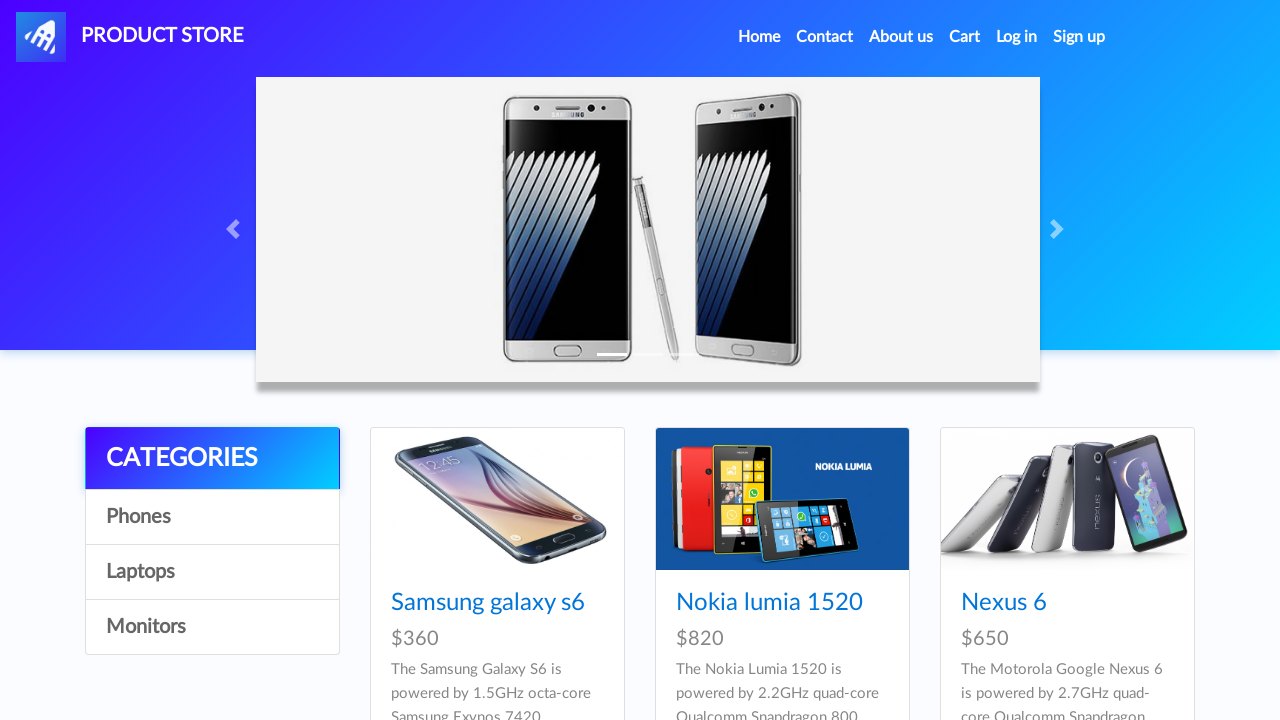

Clicked on first product to view its details at (488, 603) on #tbodyid div:nth-child(1) .card-title a
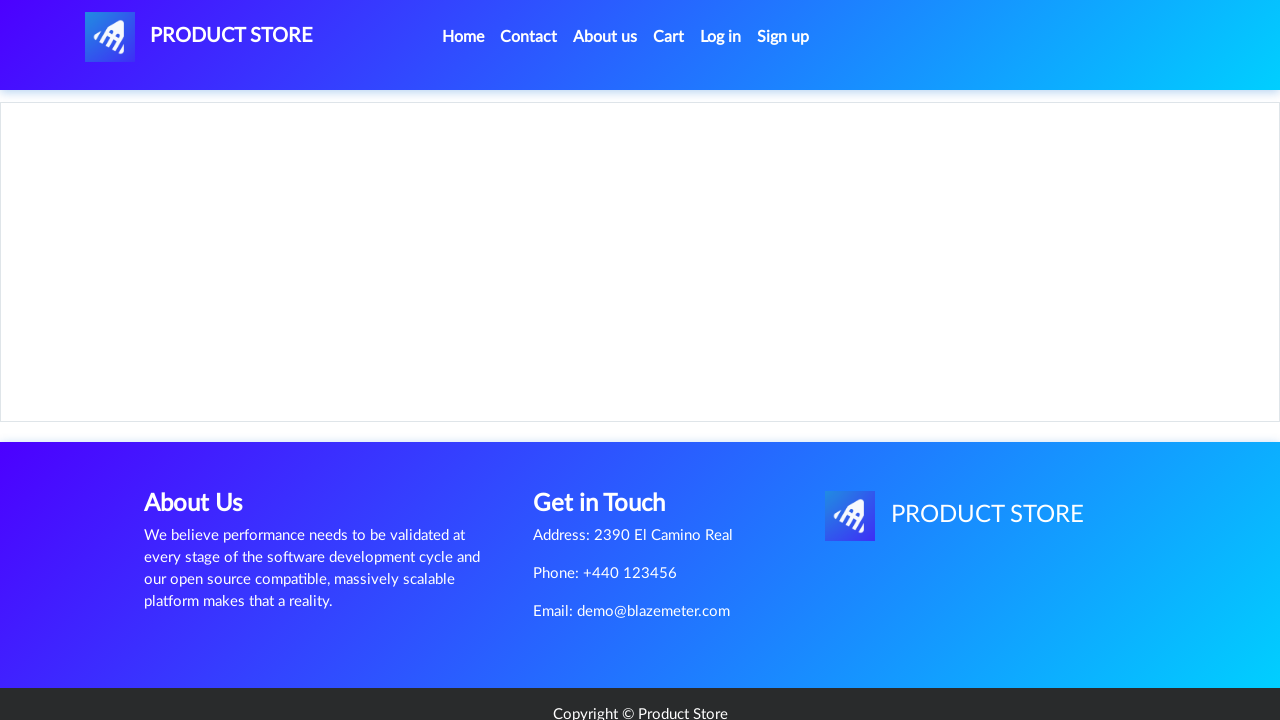

Product details page loaded and price container is visible
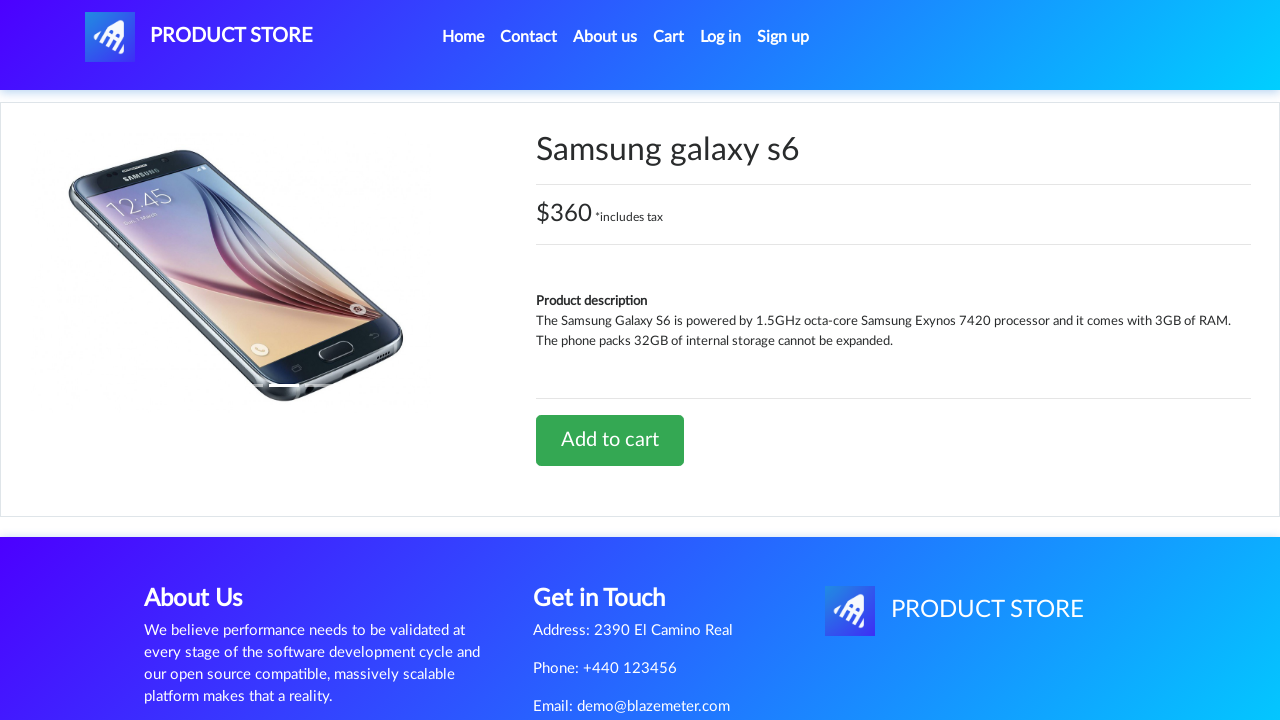

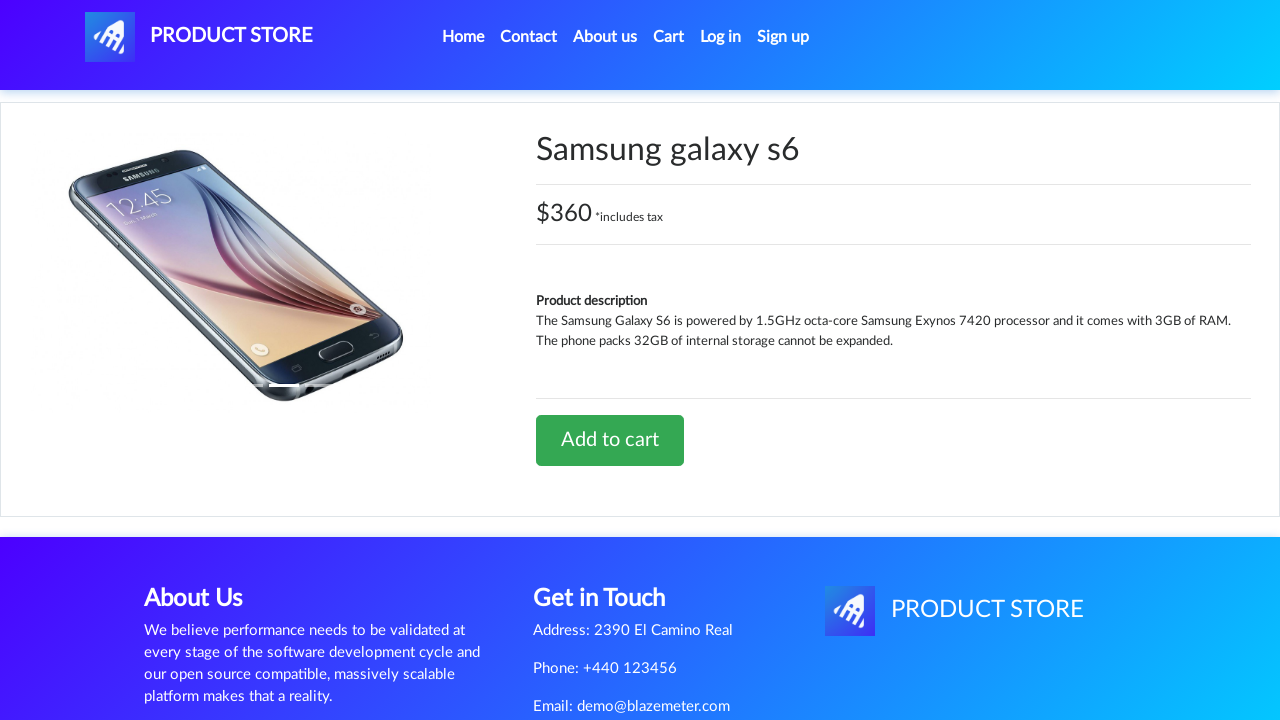